Selects checkboxes in table rows where gender is either "male" or "female"

Starting URL: https://vins-udemy.s3.amazonaws.com/java/html/java8-stream-table.html

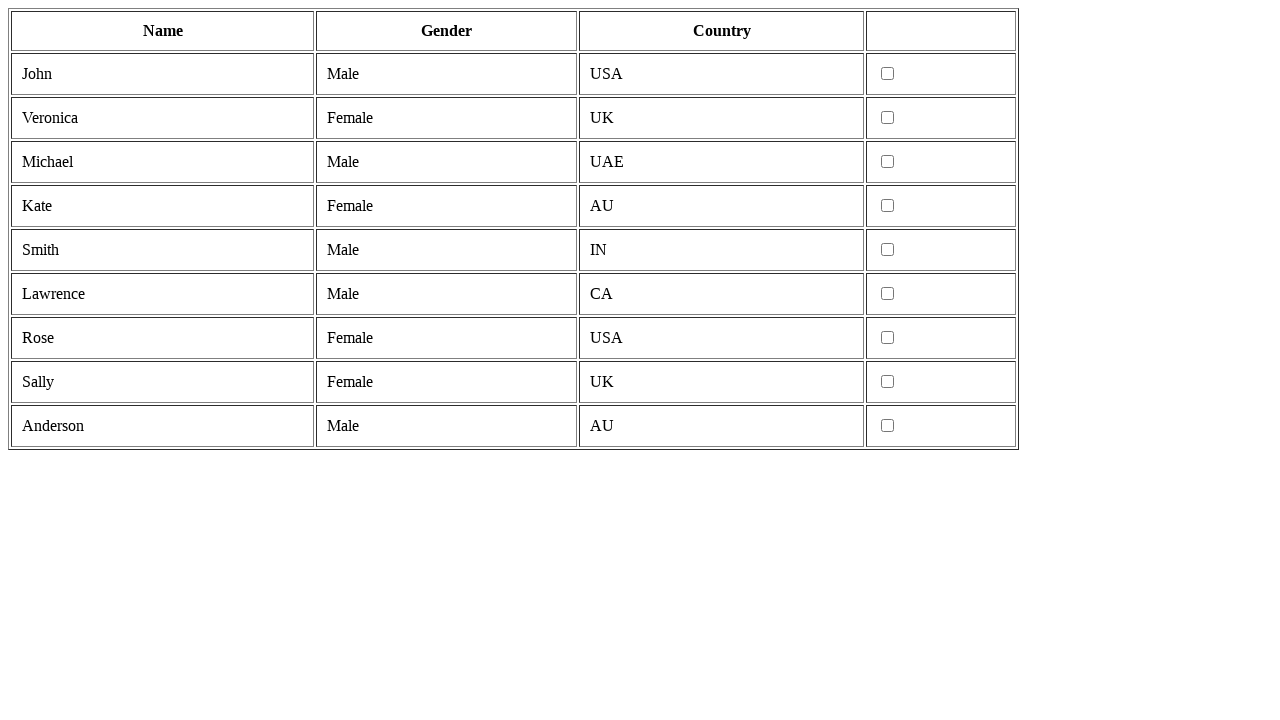

Navigated to java8-stream-table.html
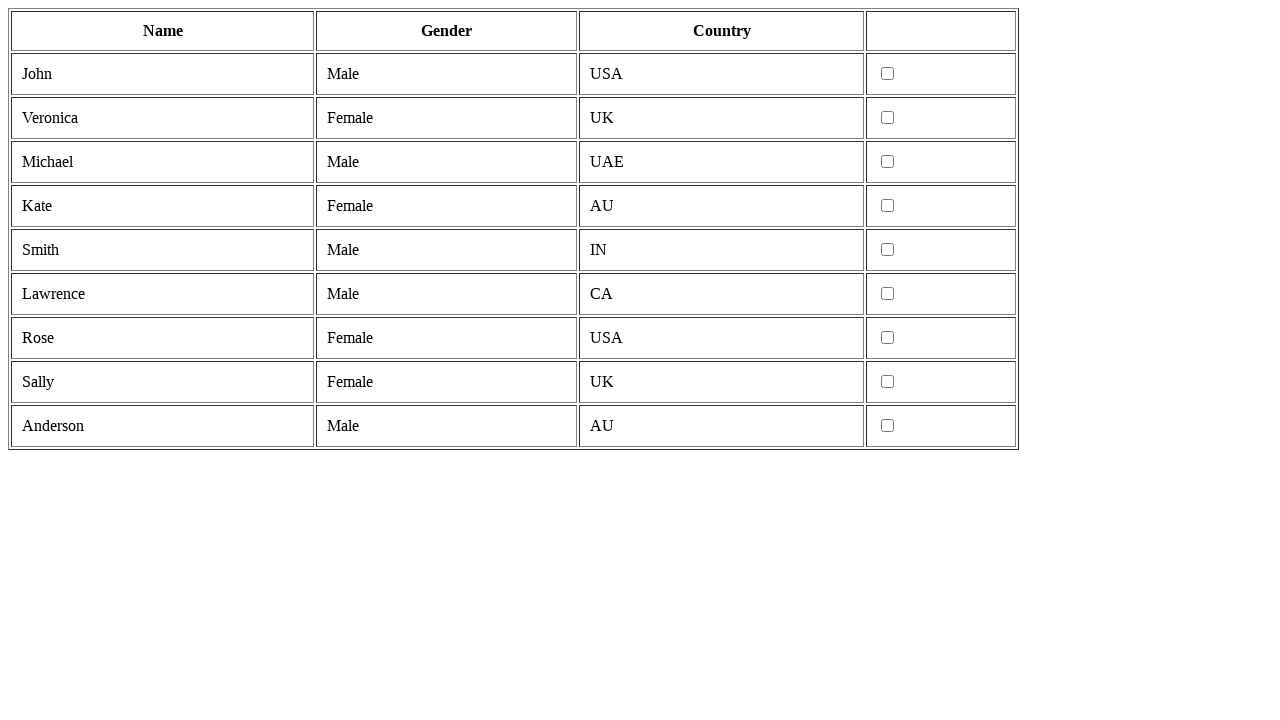

Retrieved all table rows
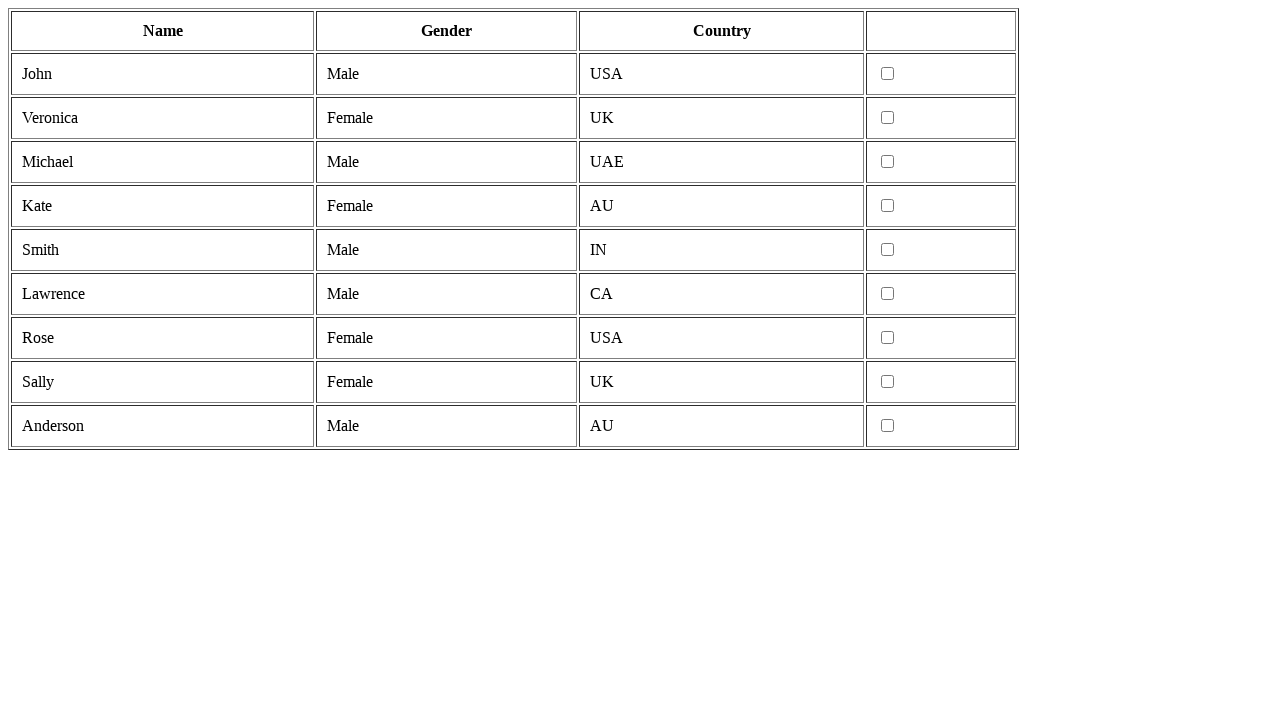

Retrieved cells from current table row
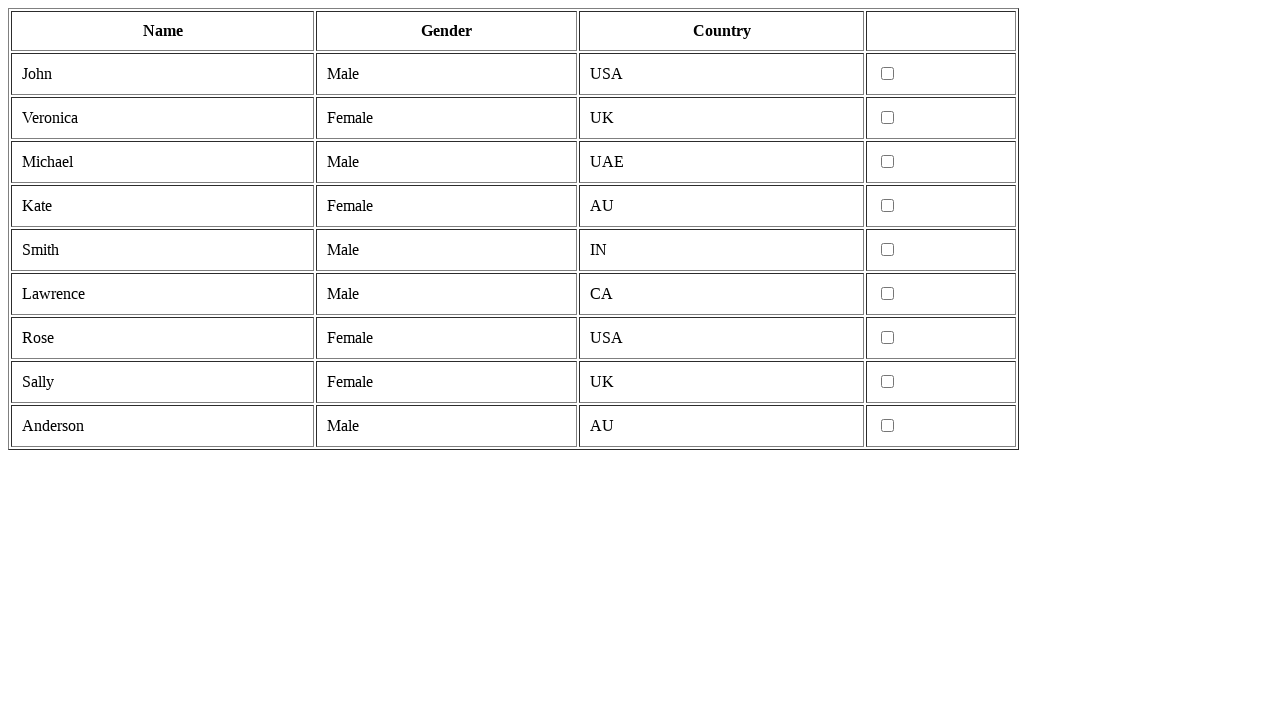

Extracted gender value: 'male'
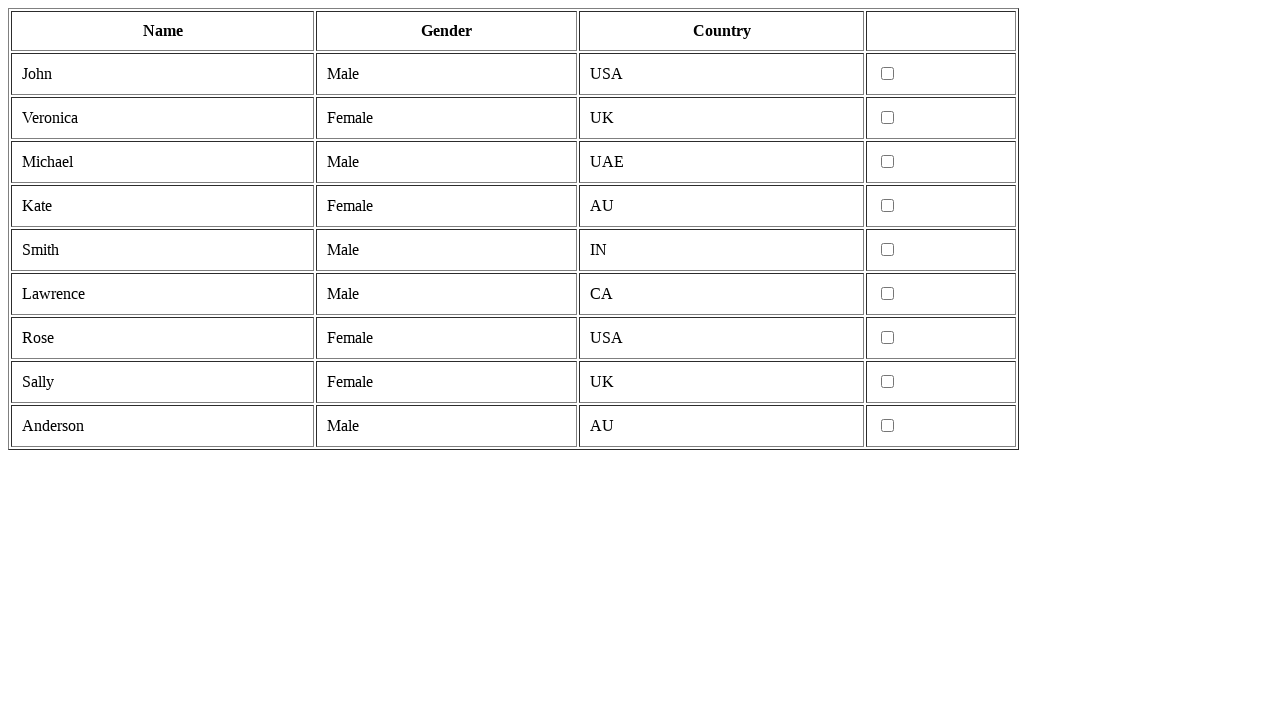

Clicked checkbox for male gender in table row at (888, 74) on tr >> nth=1 >> td >> nth=3 >> input
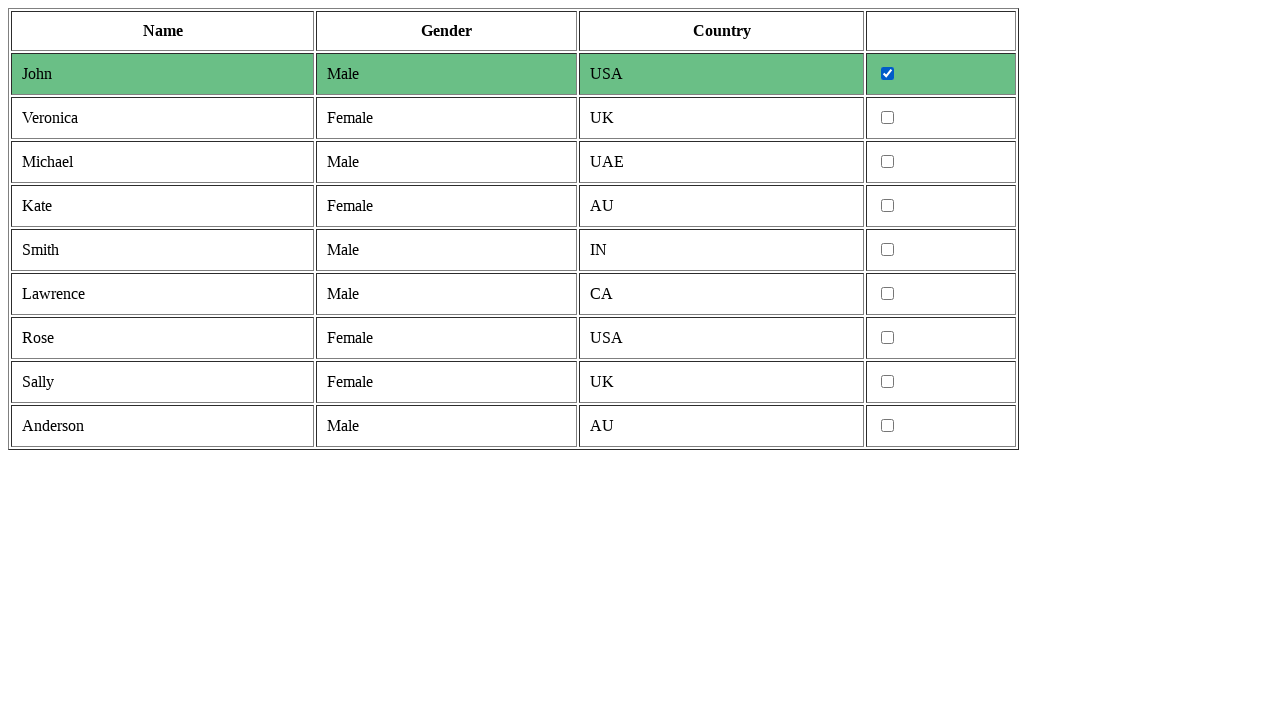

Retrieved cells from current table row
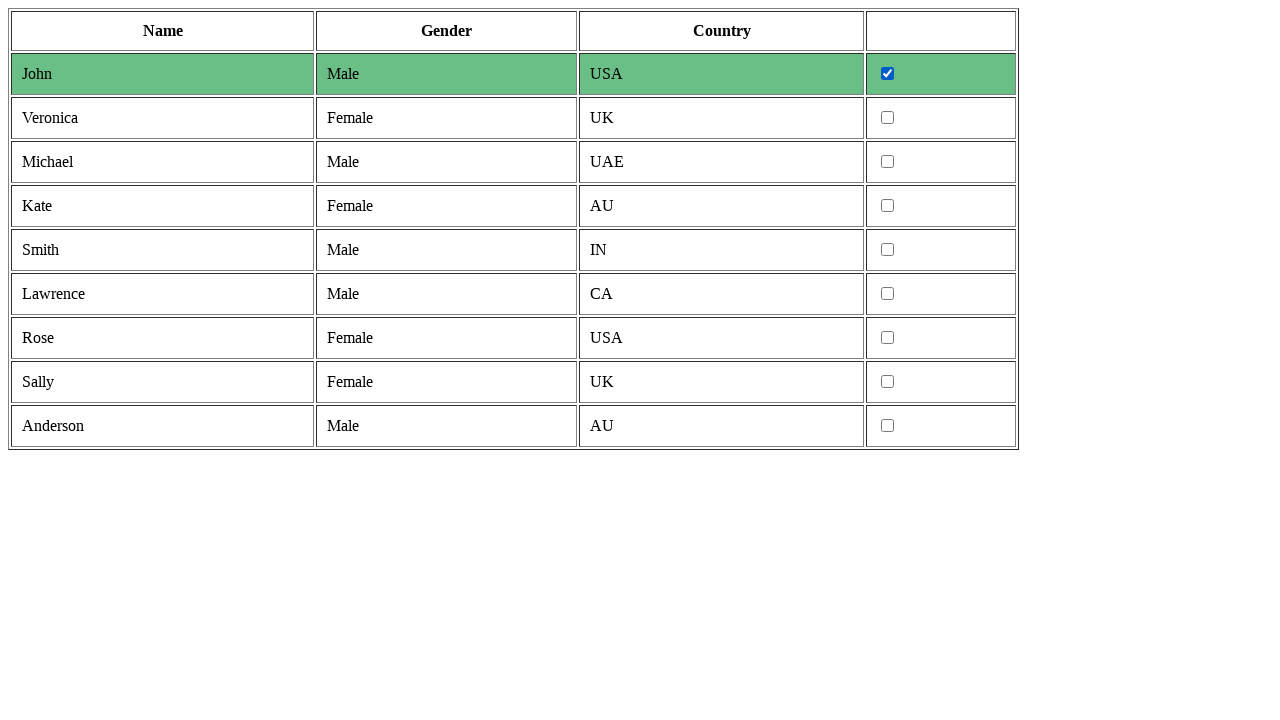

Extracted gender value: 'female'
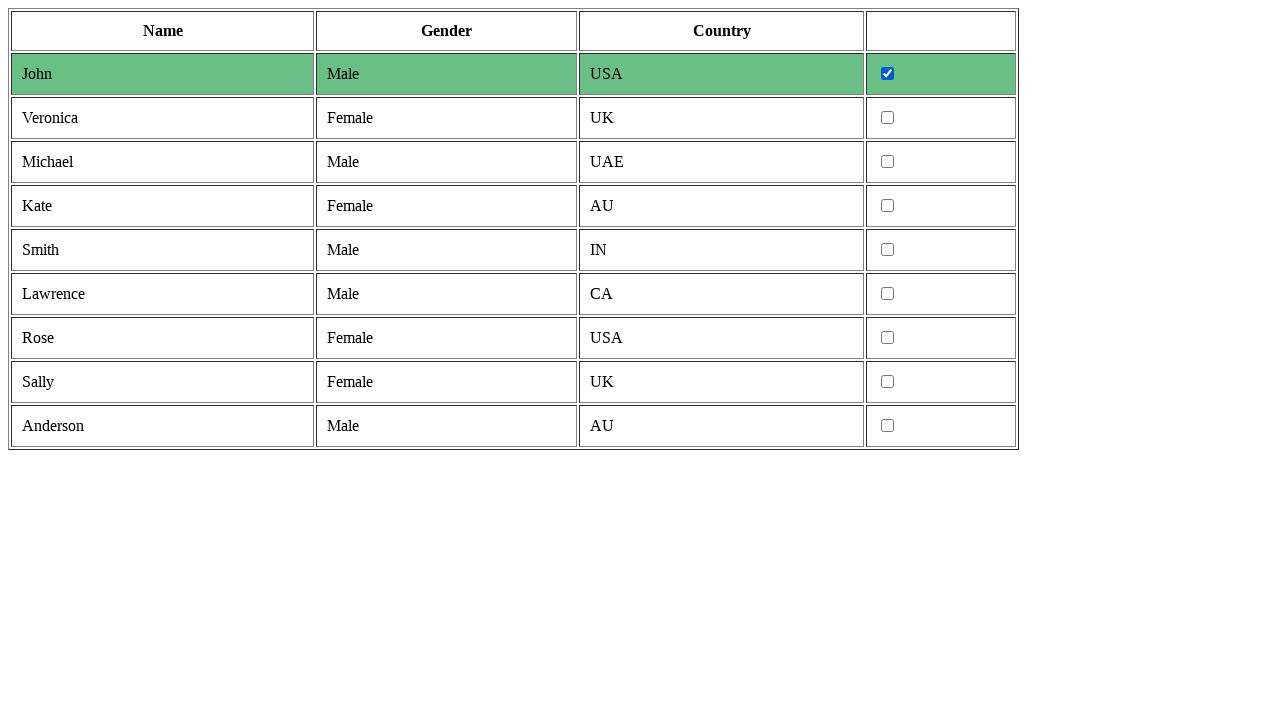

Clicked checkbox for female gender in table row at (888, 118) on tr >> nth=2 >> td >> nth=3 >> input
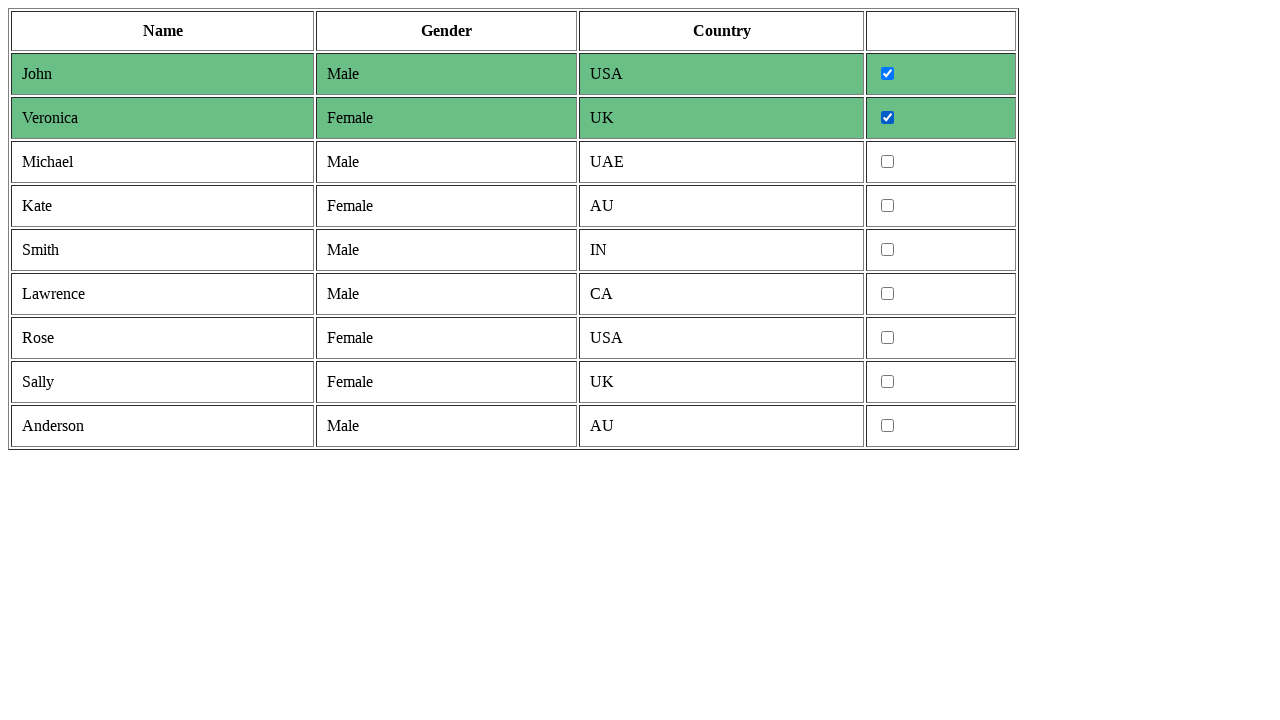

Retrieved cells from current table row
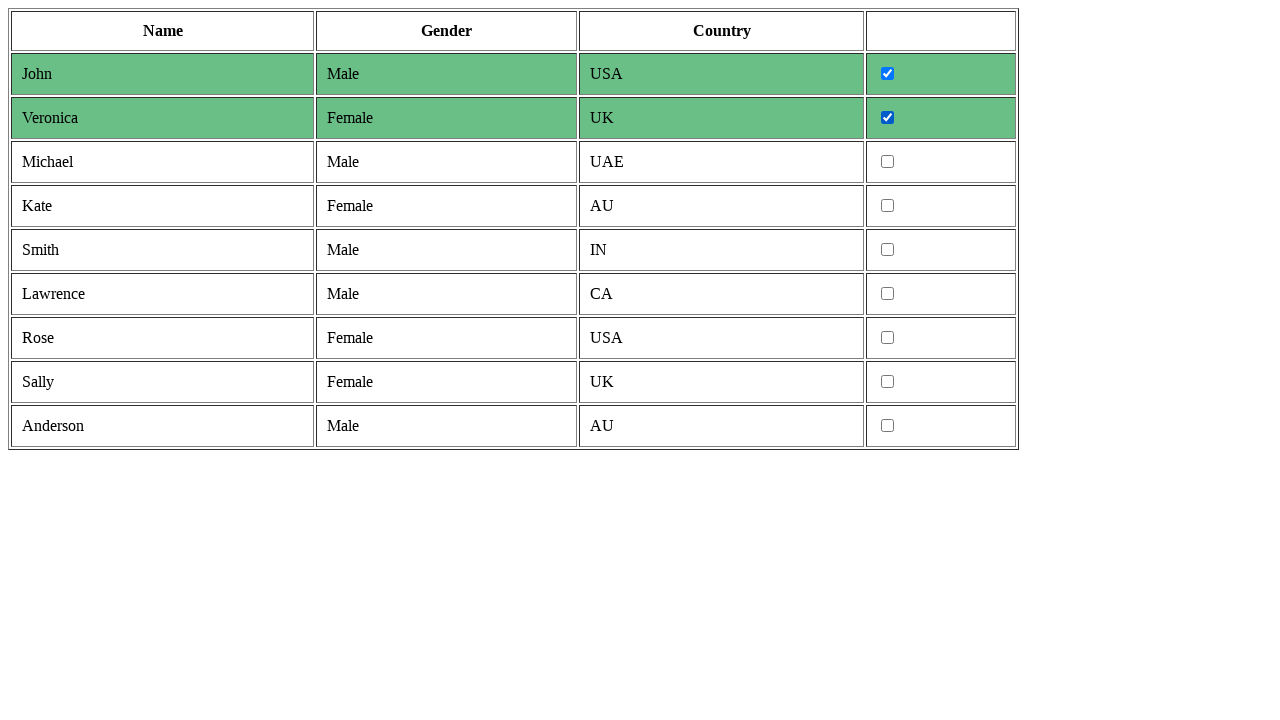

Extracted gender value: 'male'
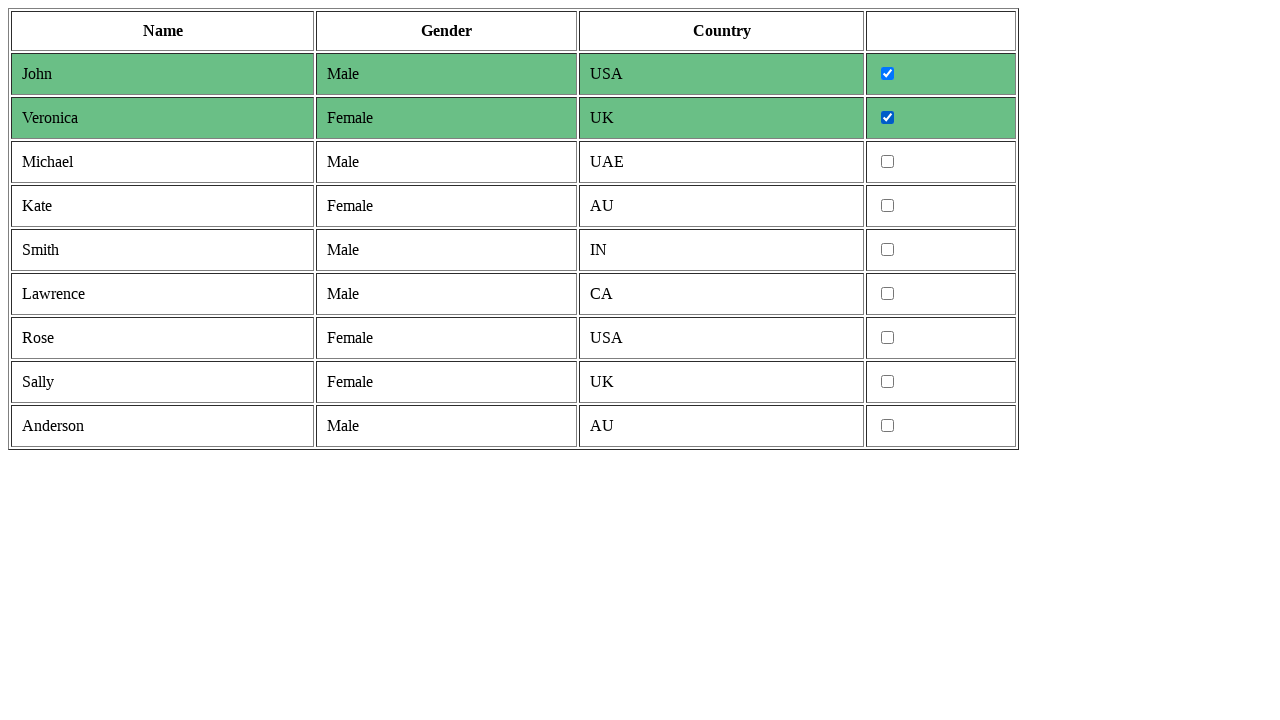

Clicked checkbox for male gender in table row at (888, 162) on tr >> nth=3 >> td >> nth=3 >> input
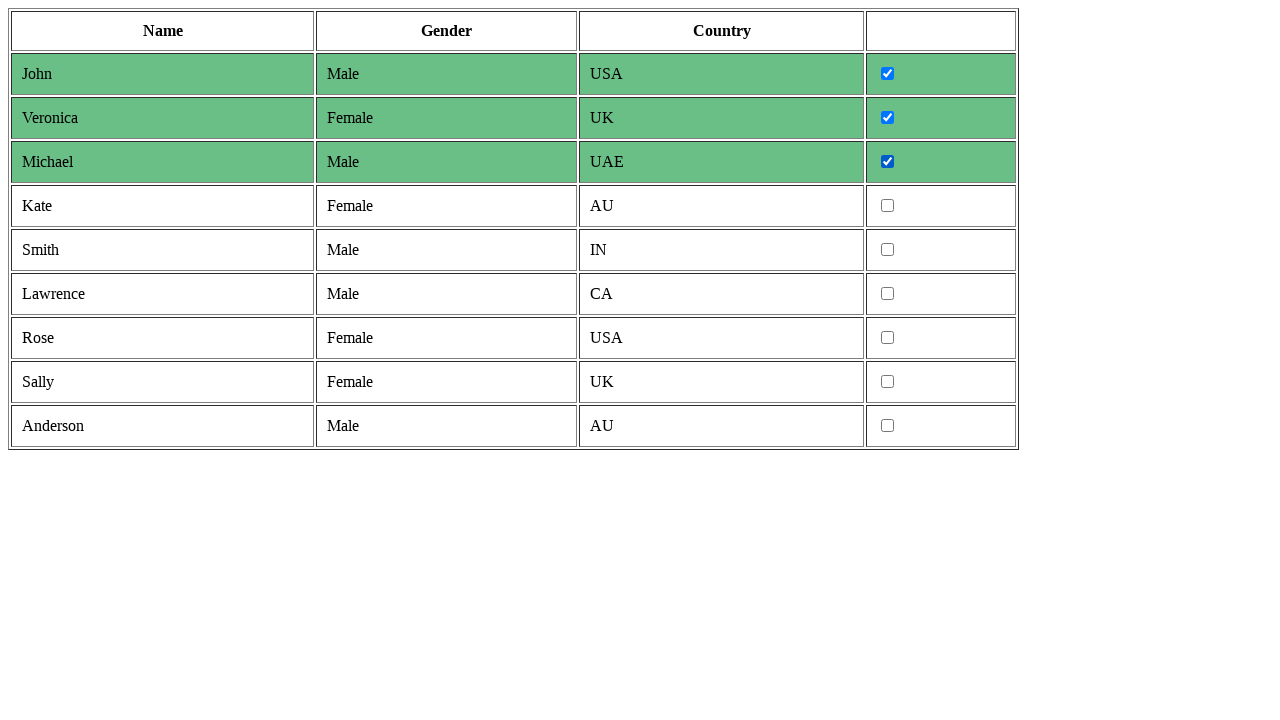

Retrieved cells from current table row
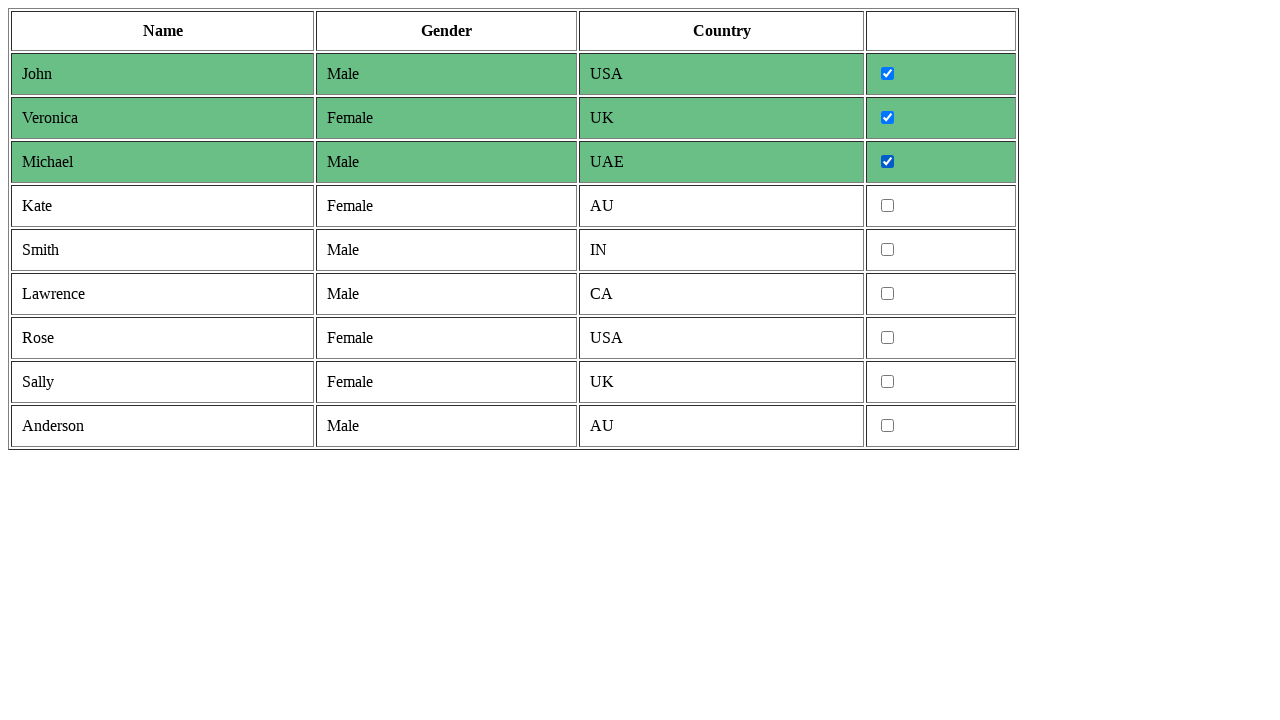

Extracted gender value: 'female'
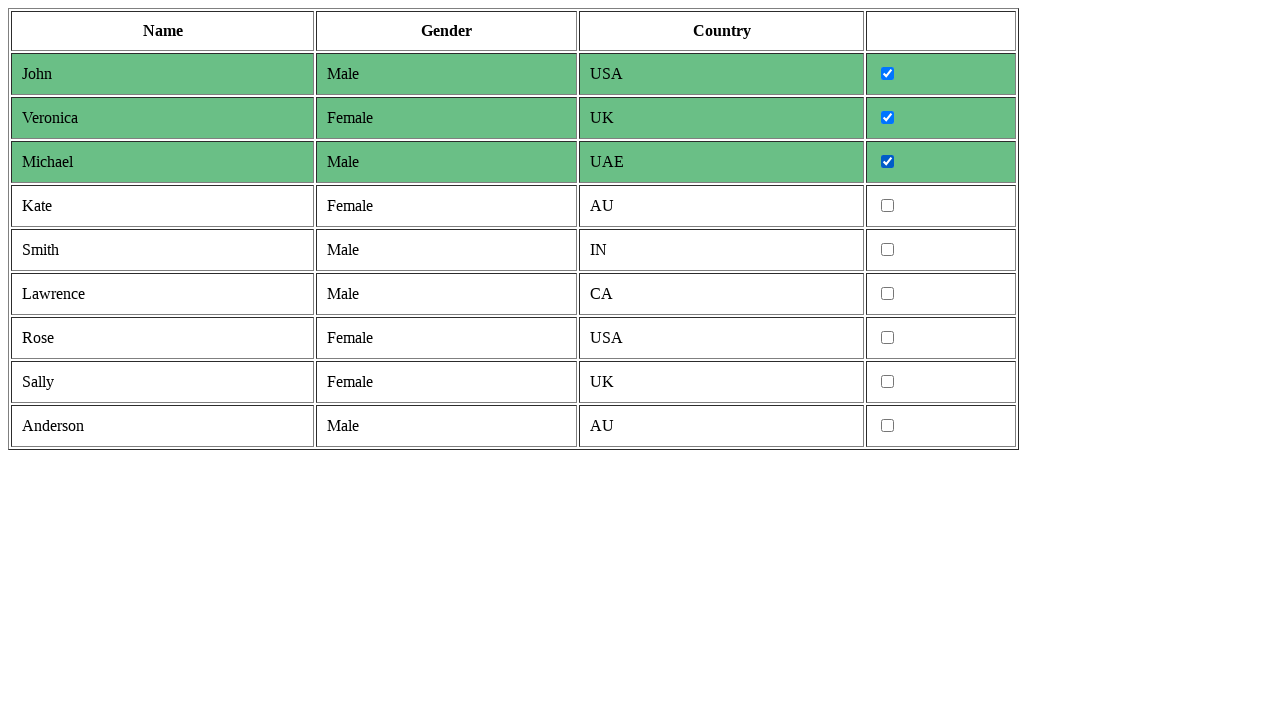

Clicked checkbox for female gender in table row at (888, 206) on tr >> nth=4 >> td >> nth=3 >> input
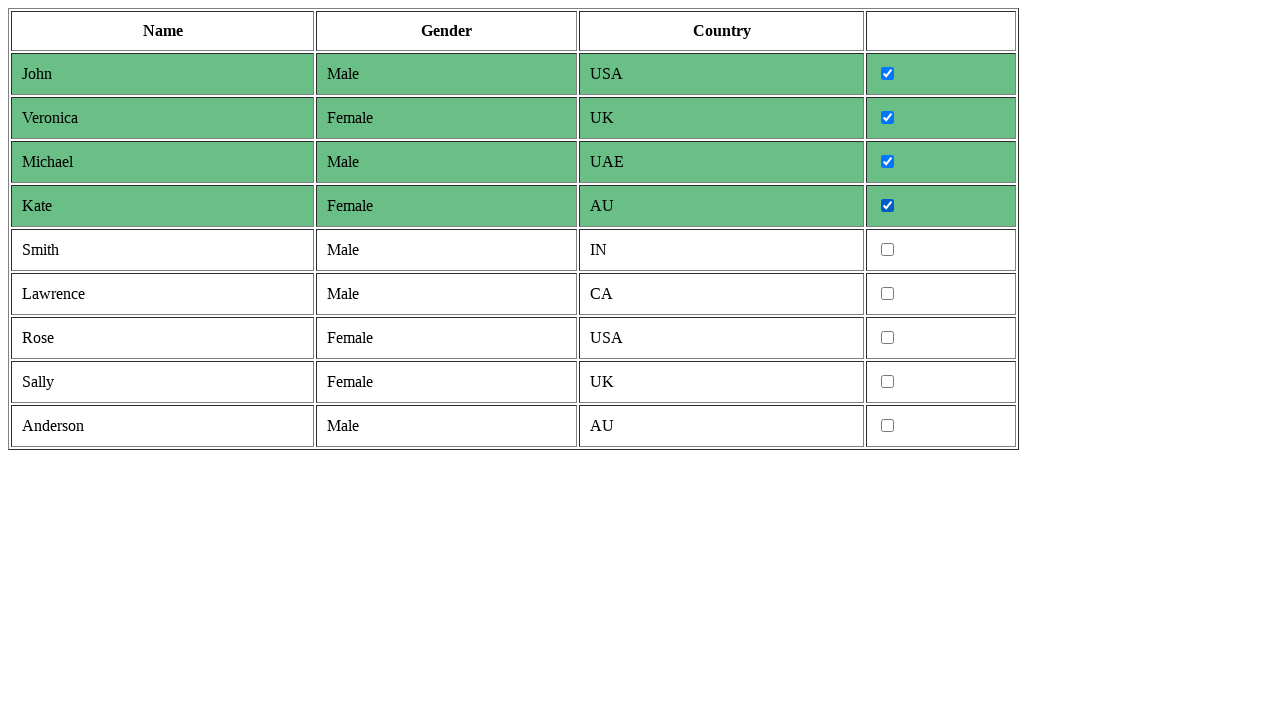

Retrieved cells from current table row
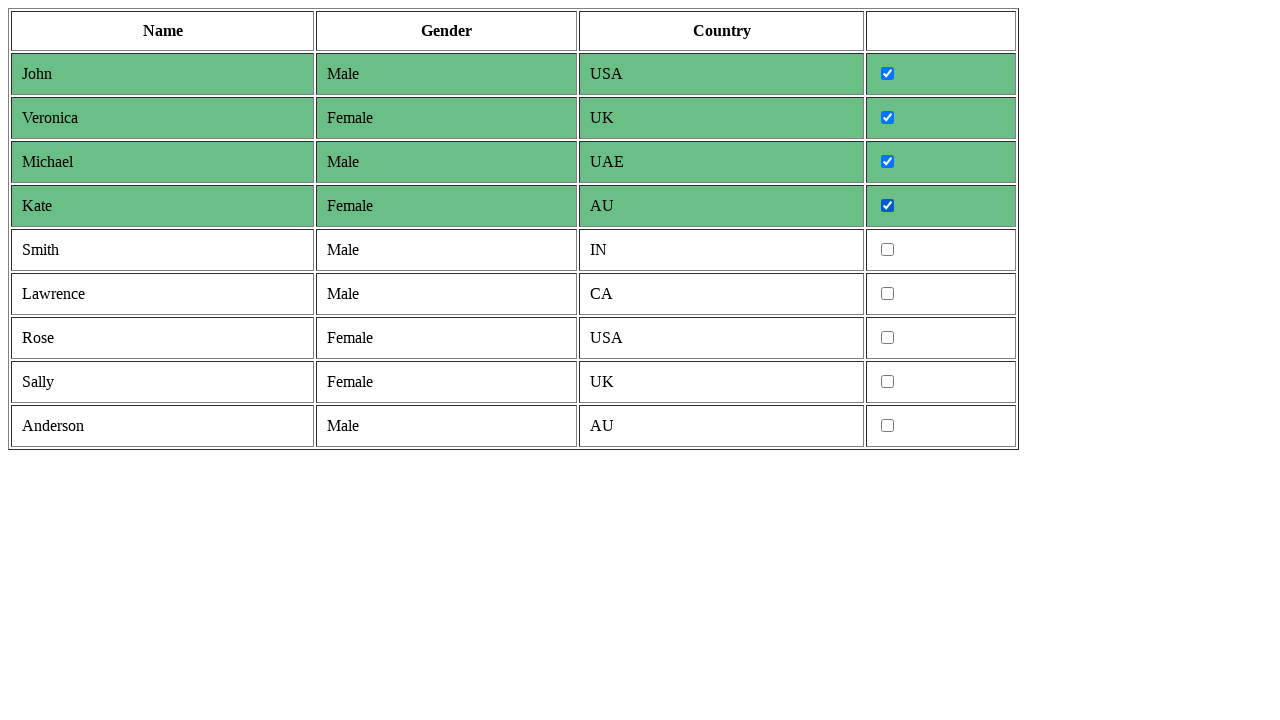

Extracted gender value: 'male'
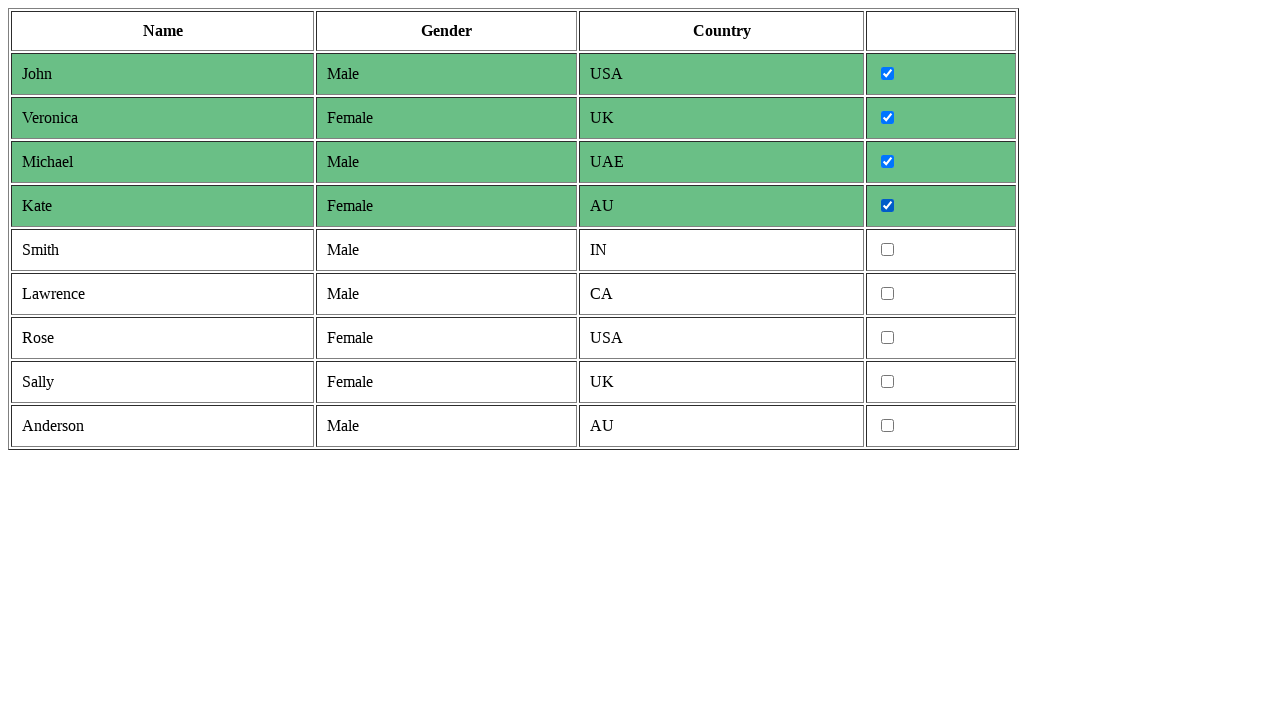

Clicked checkbox for male gender in table row at (888, 250) on tr >> nth=5 >> td >> nth=3 >> input
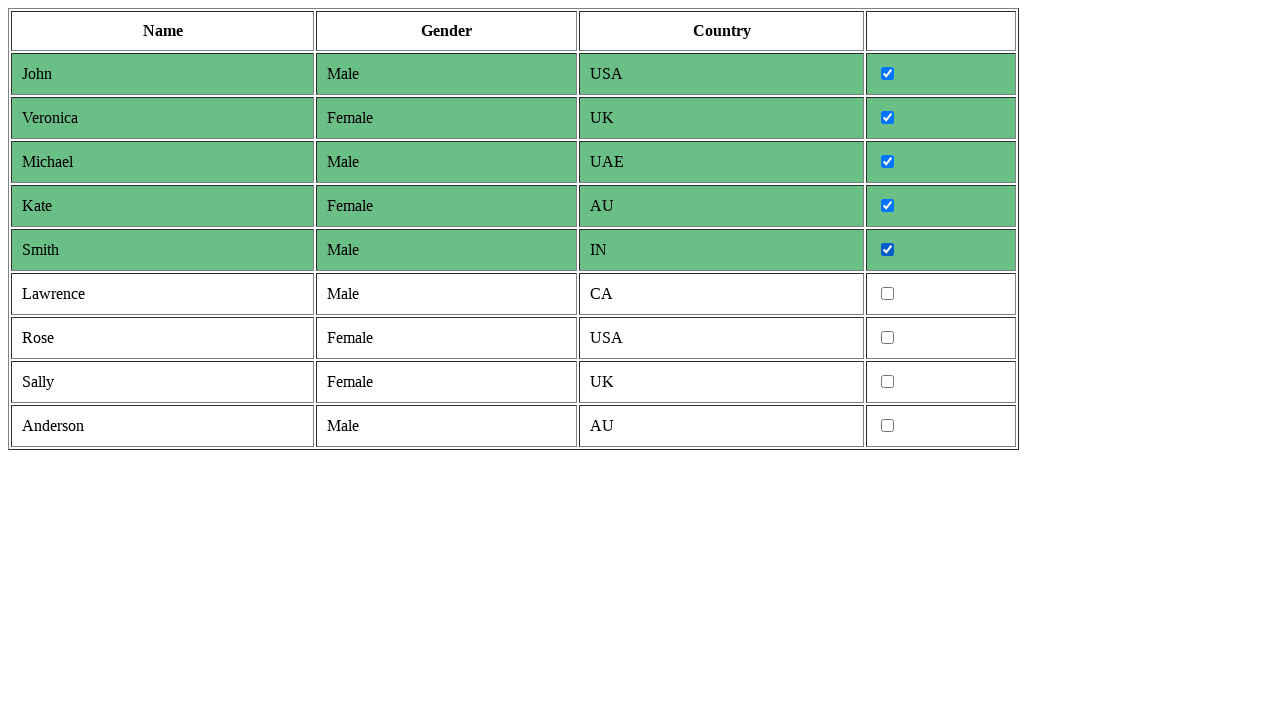

Retrieved cells from current table row
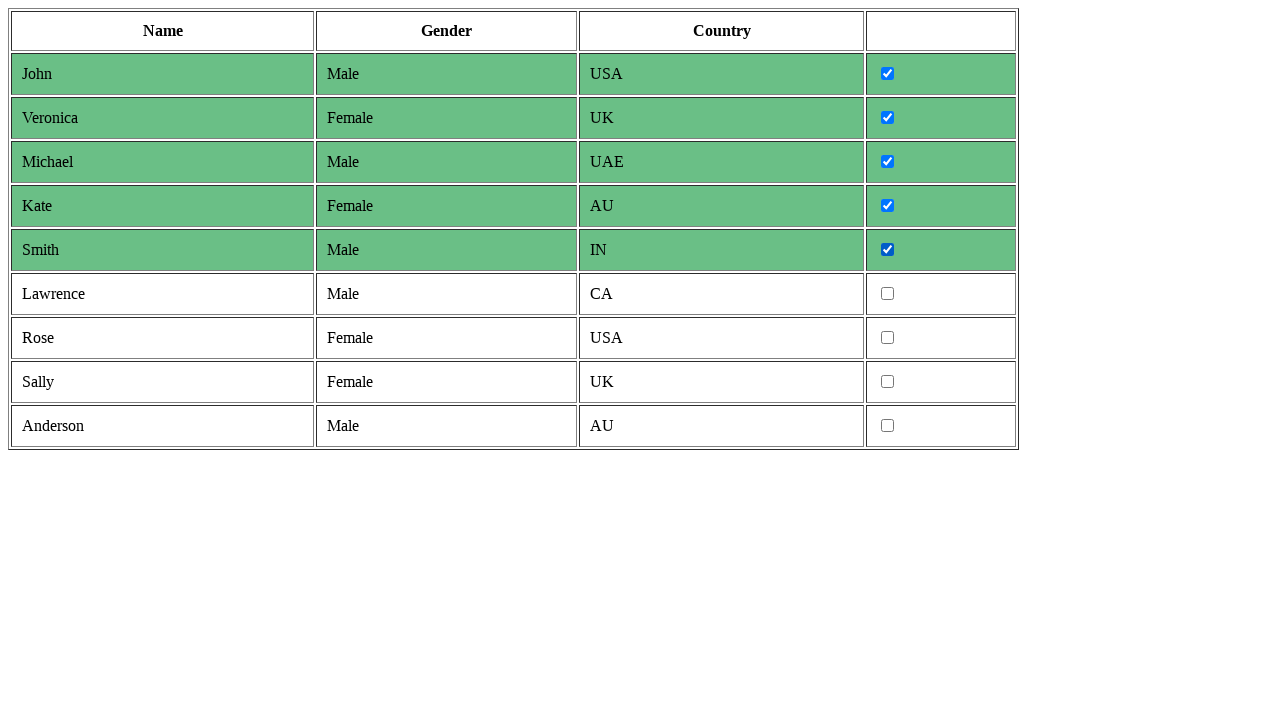

Extracted gender value: 'male'
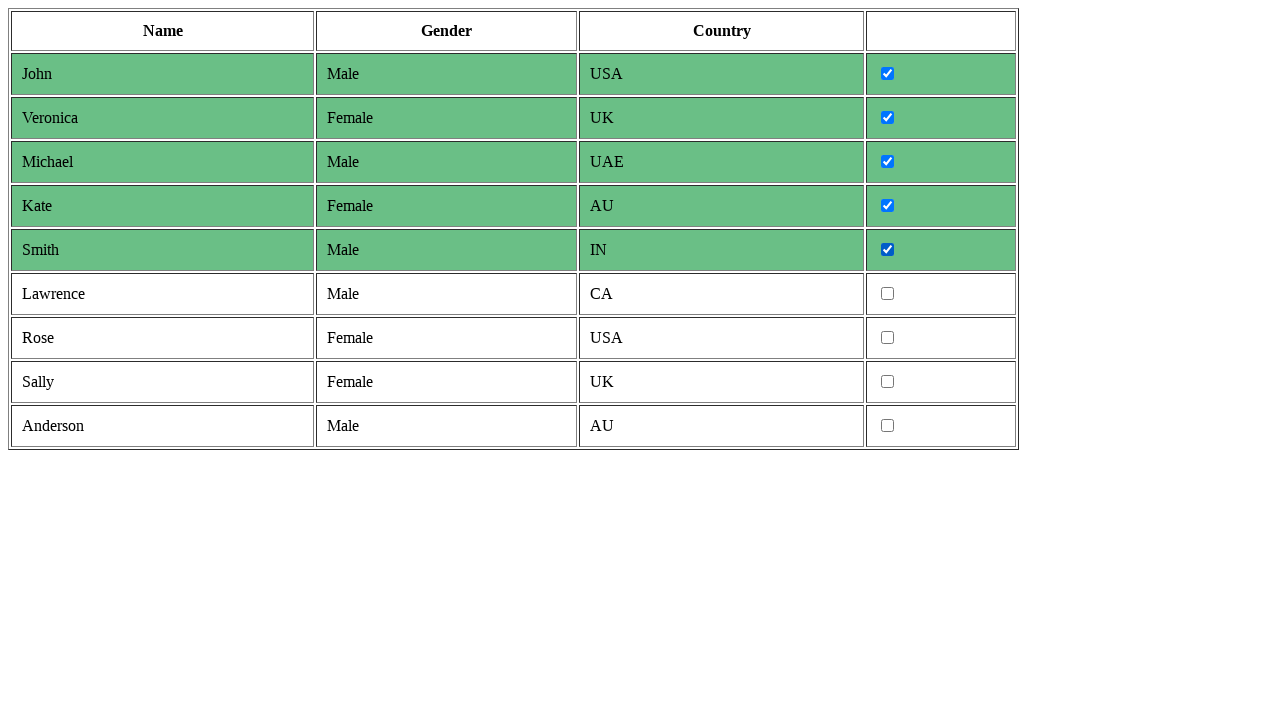

Clicked checkbox for male gender in table row at (888, 294) on tr >> nth=6 >> td >> nth=3 >> input
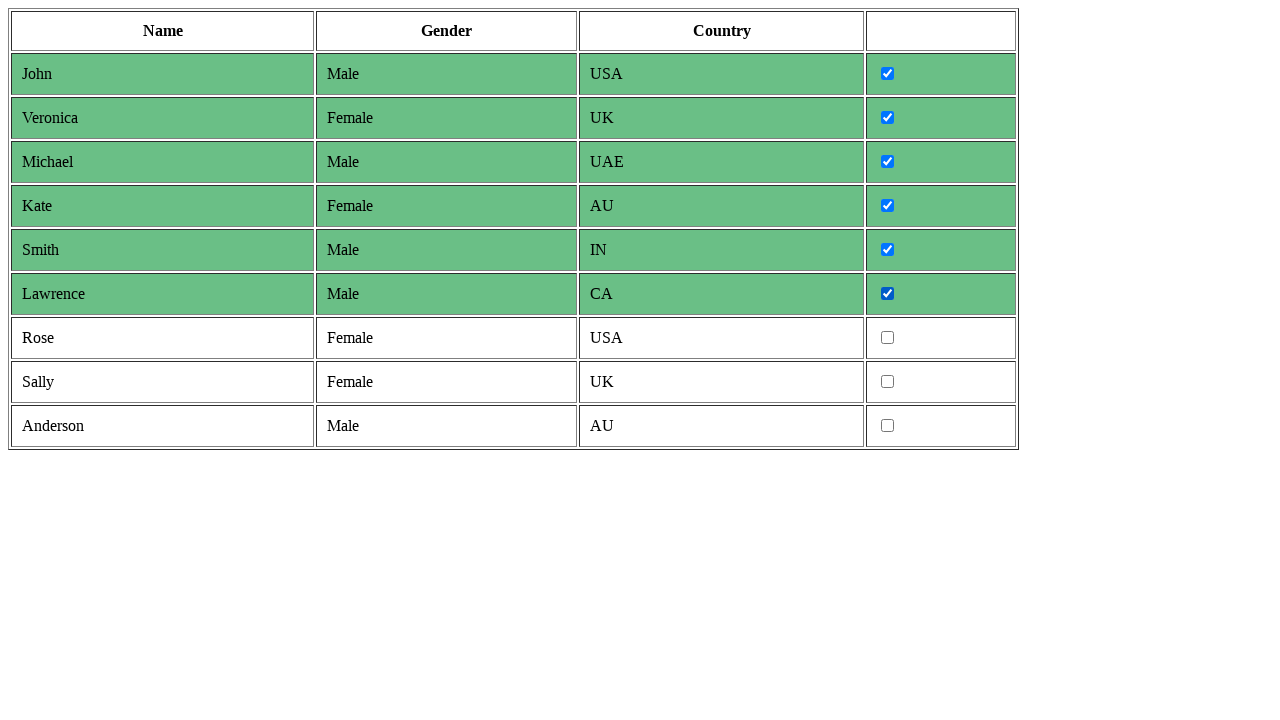

Retrieved cells from current table row
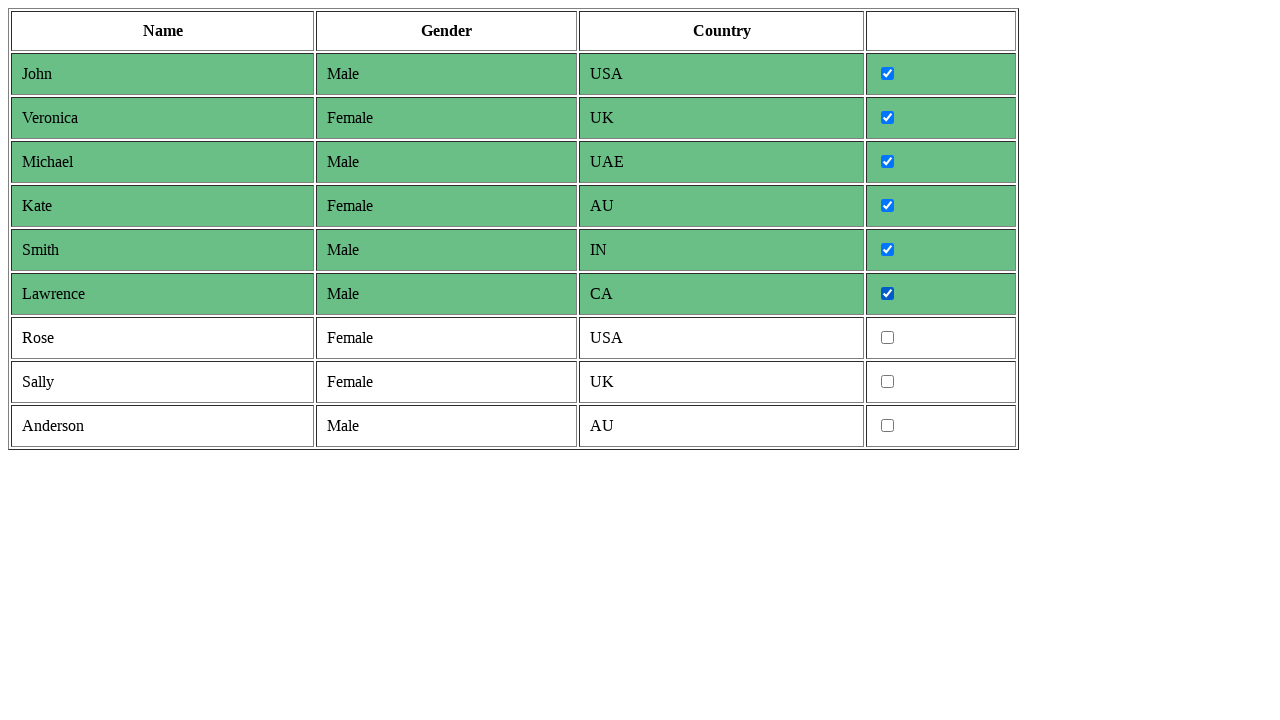

Extracted gender value: 'female'
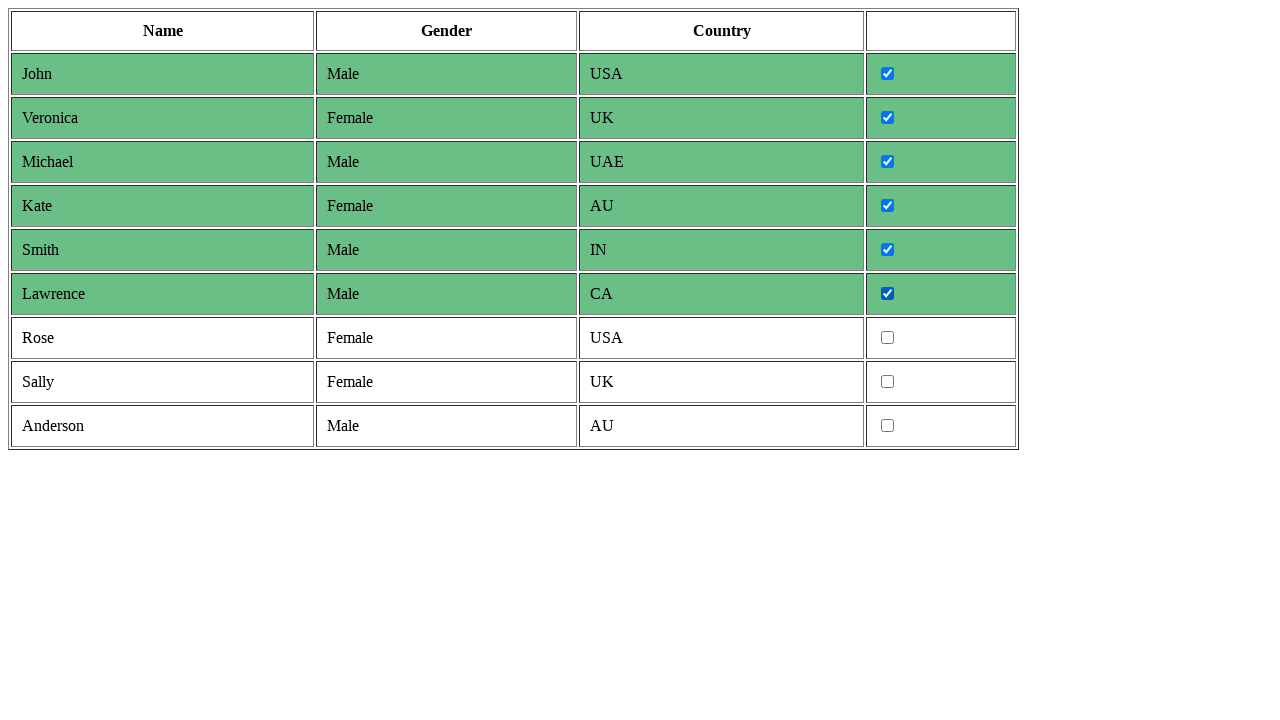

Clicked checkbox for female gender in table row at (888, 338) on tr >> nth=7 >> td >> nth=3 >> input
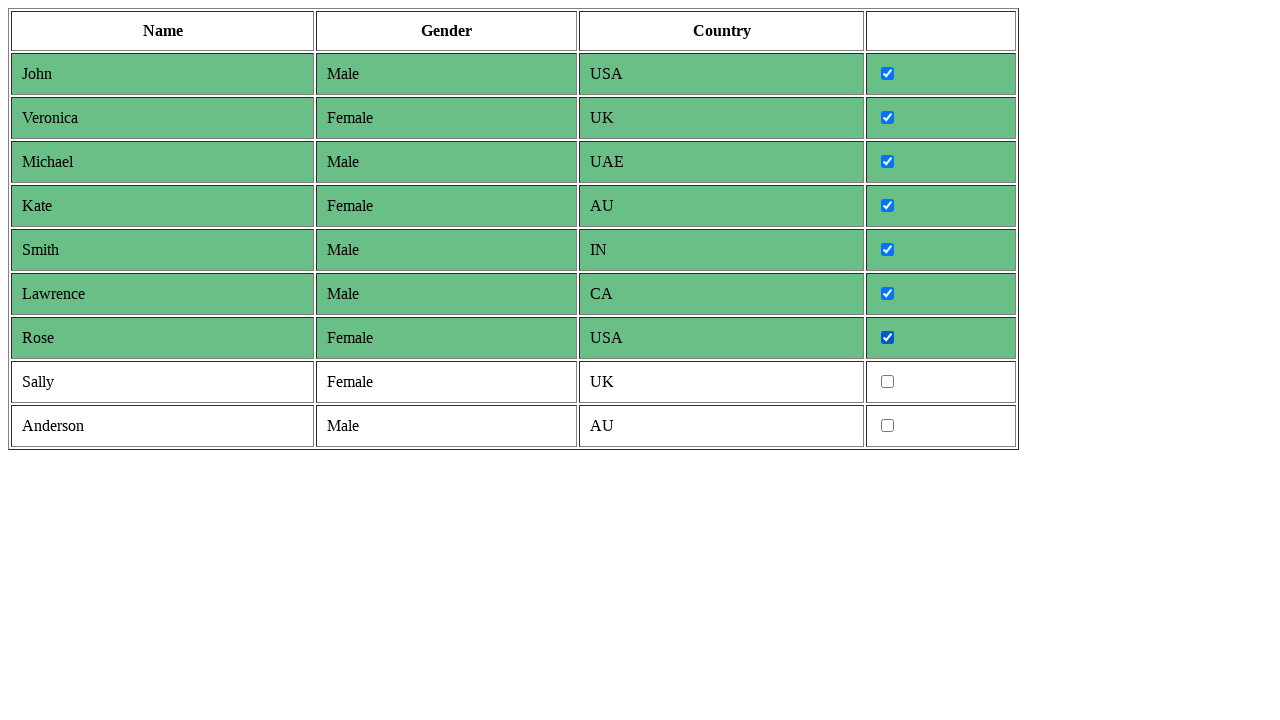

Retrieved cells from current table row
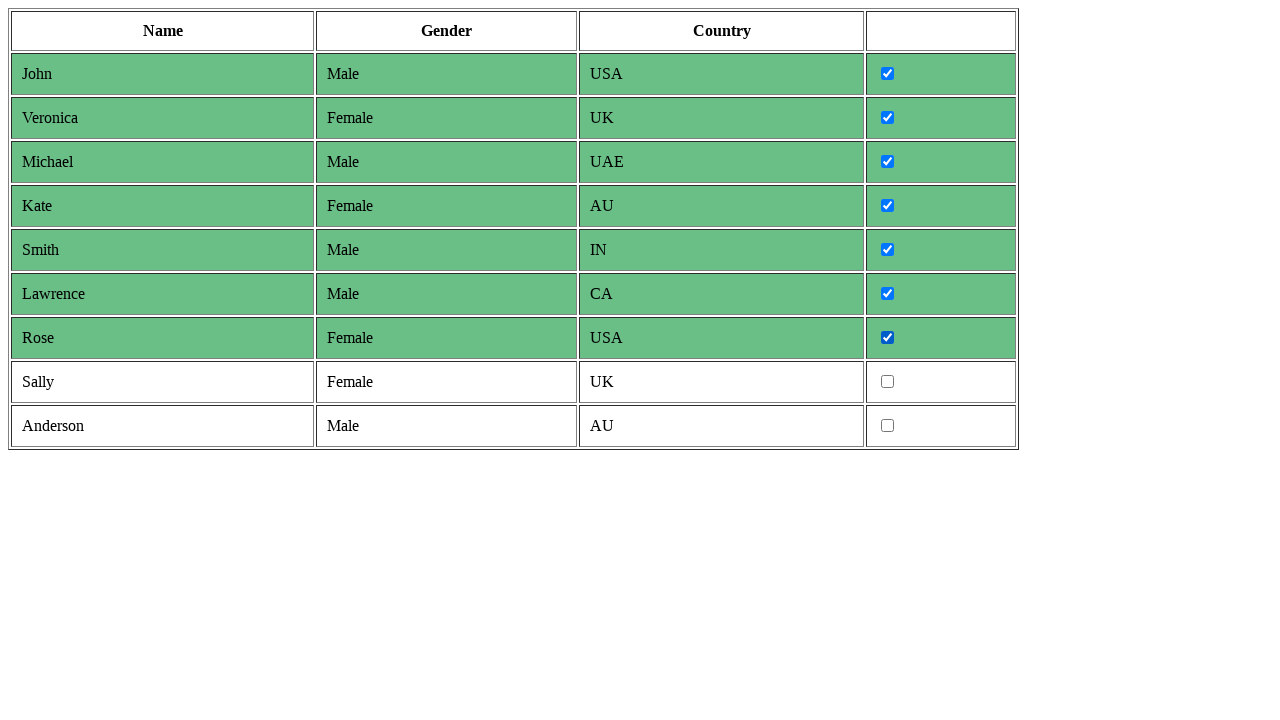

Extracted gender value: 'female'
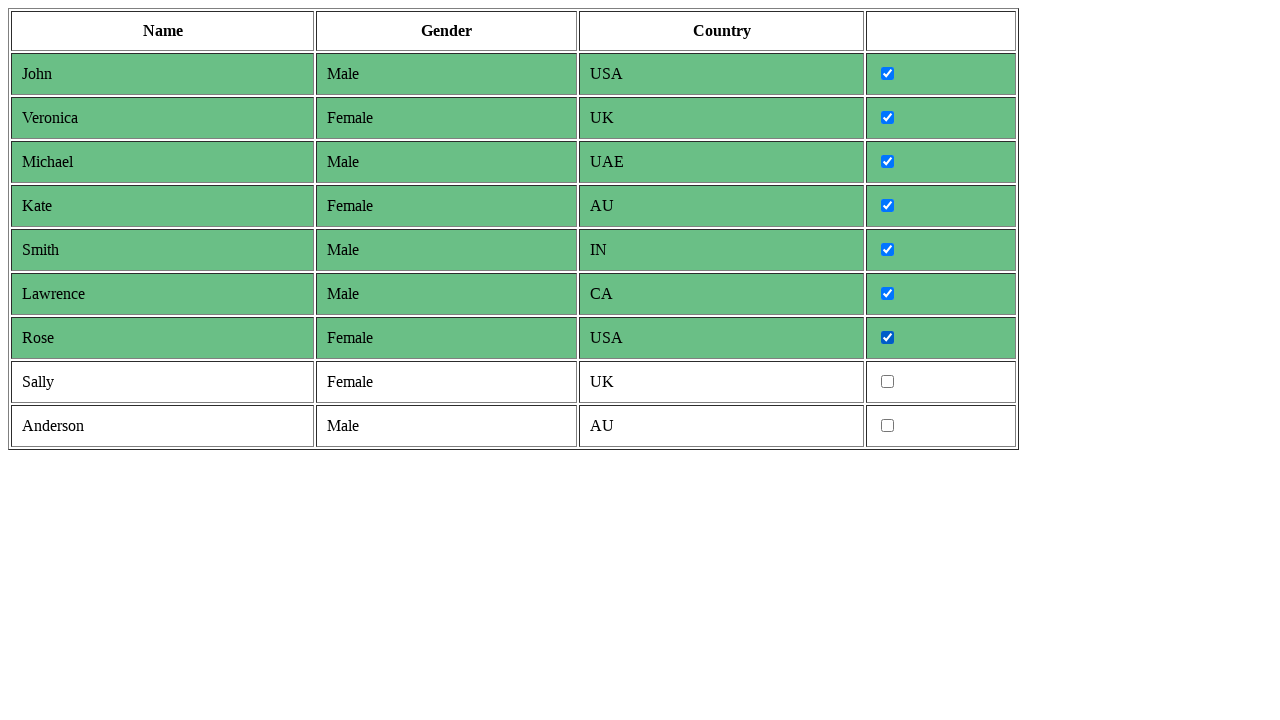

Clicked checkbox for female gender in table row at (888, 382) on tr >> nth=8 >> td >> nth=3 >> input
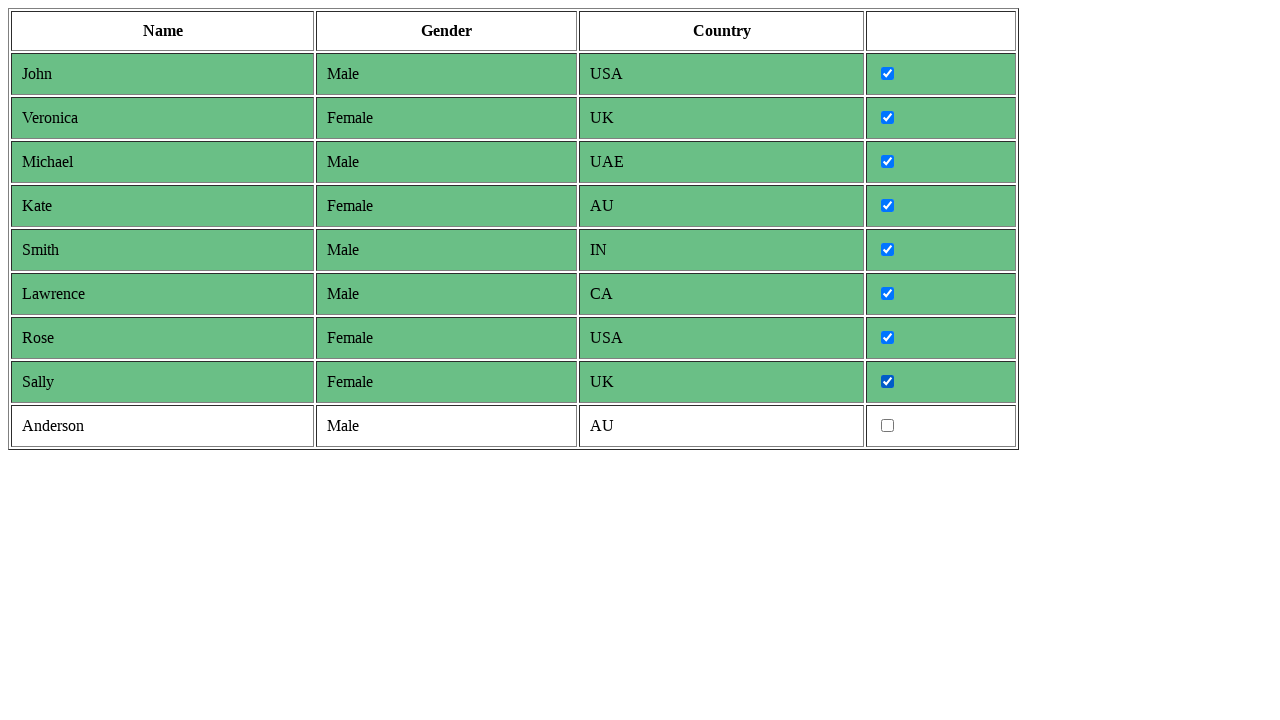

Retrieved cells from current table row
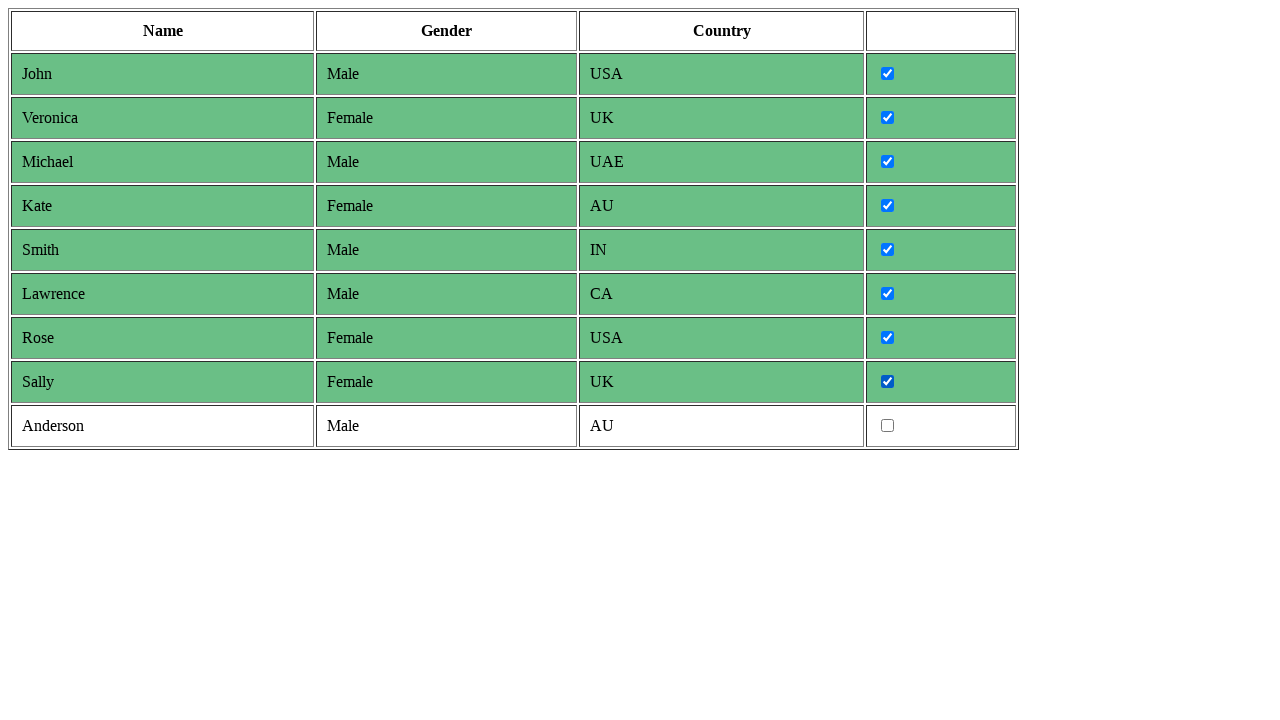

Extracted gender value: 'male'
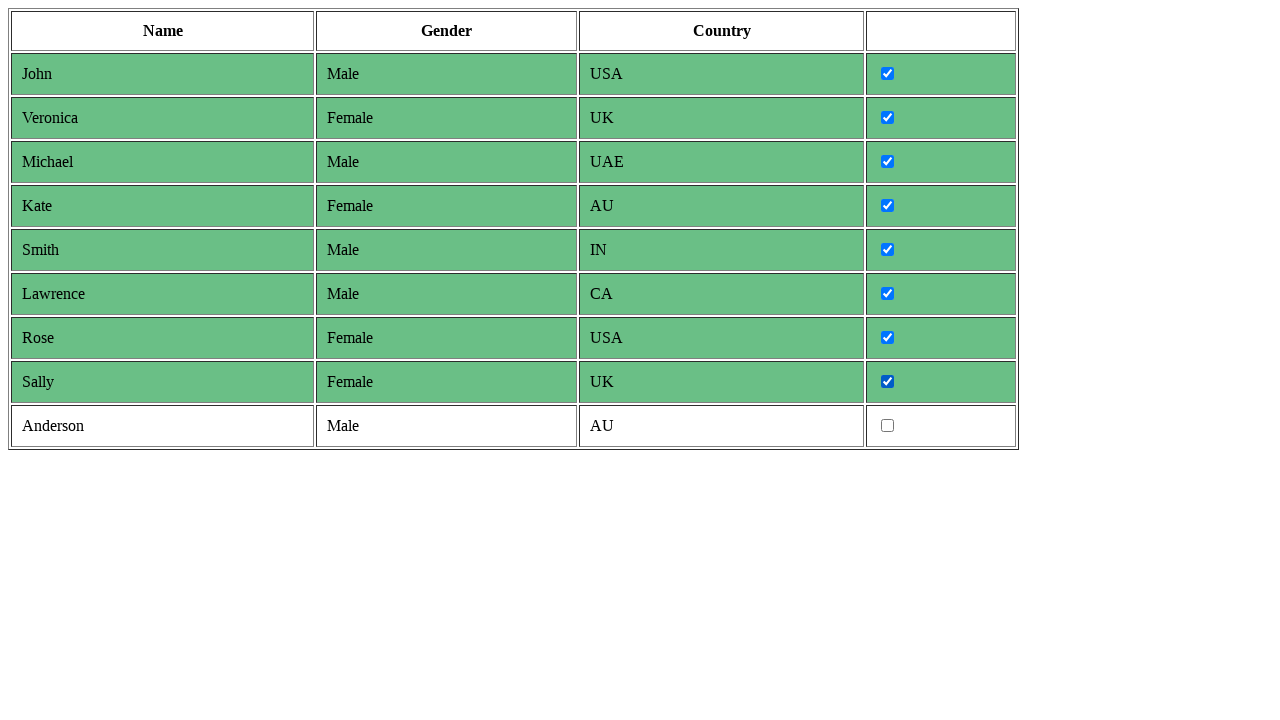

Clicked checkbox for male gender in table row at (888, 426) on tr >> nth=9 >> td >> nth=3 >> input
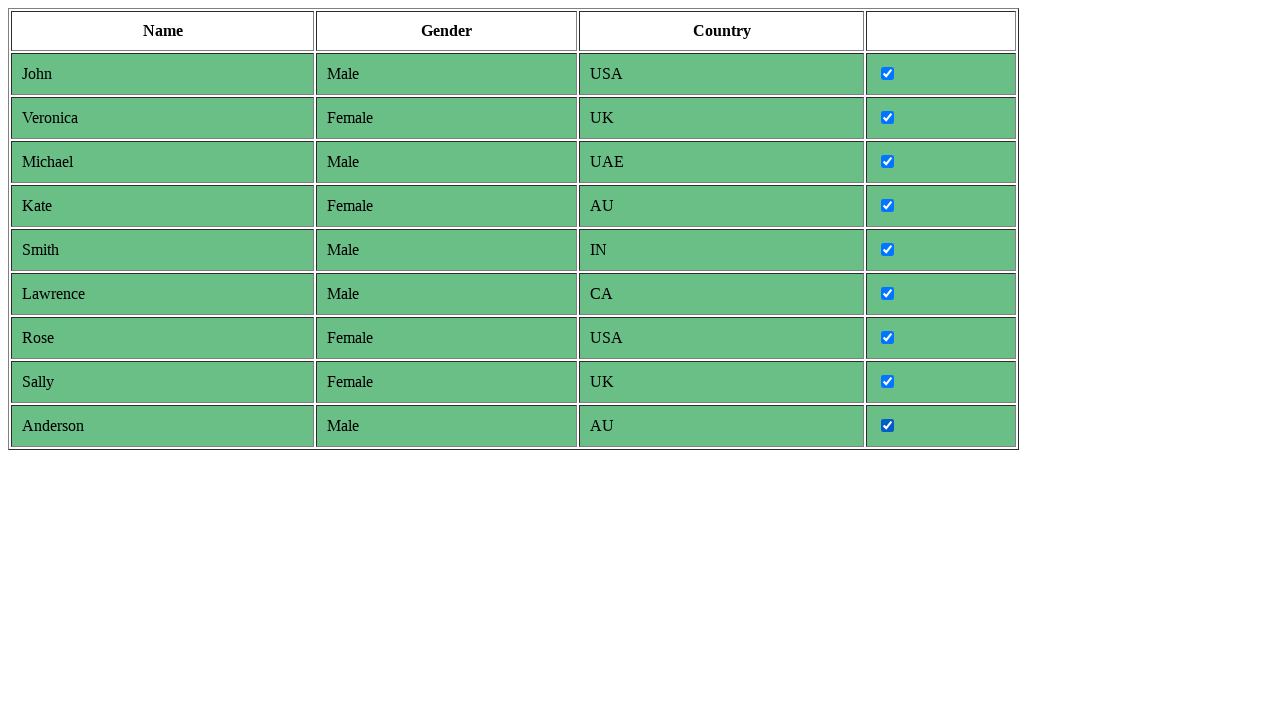

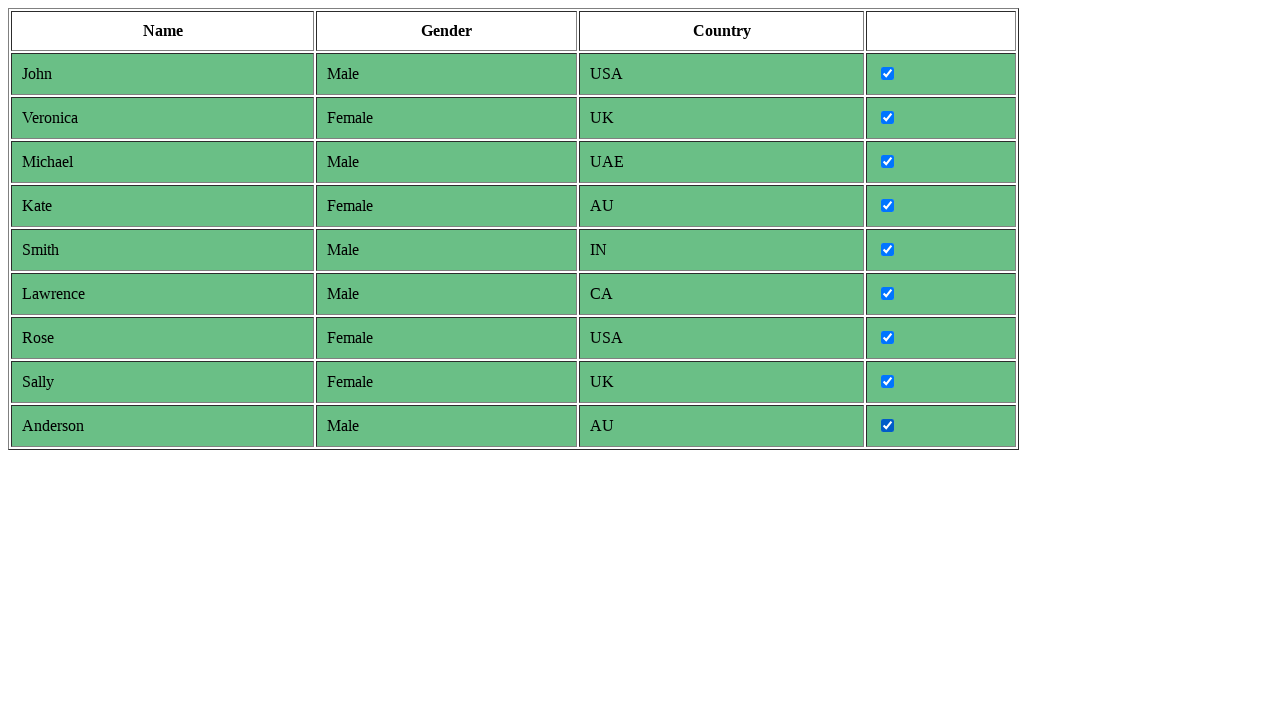